Tests a data types form by filling all fields except zip code, submitting the form, and verifying that the empty zip code field shows red validation color while all other filled fields show green success color.

Starting URL: https://bonigarcia.dev/selenium-webdriver-java/data-types.html

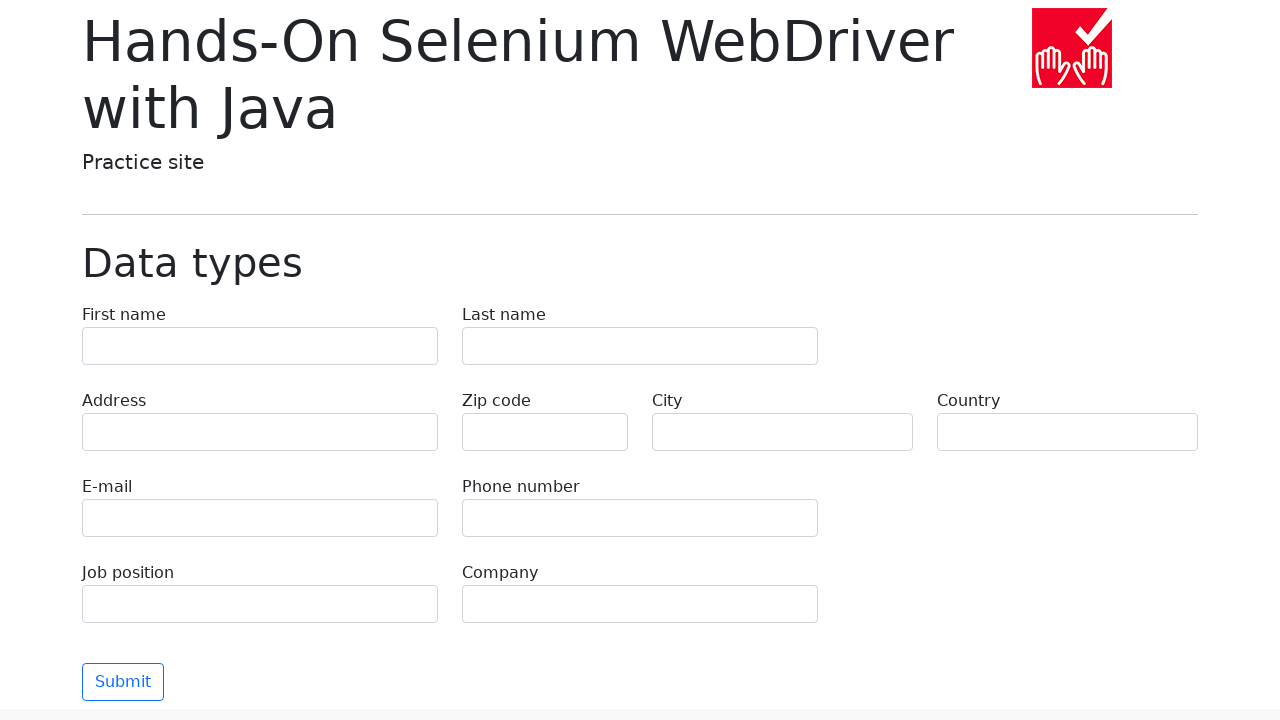

Filled first name field with 'Иван' on input[name='first-name']
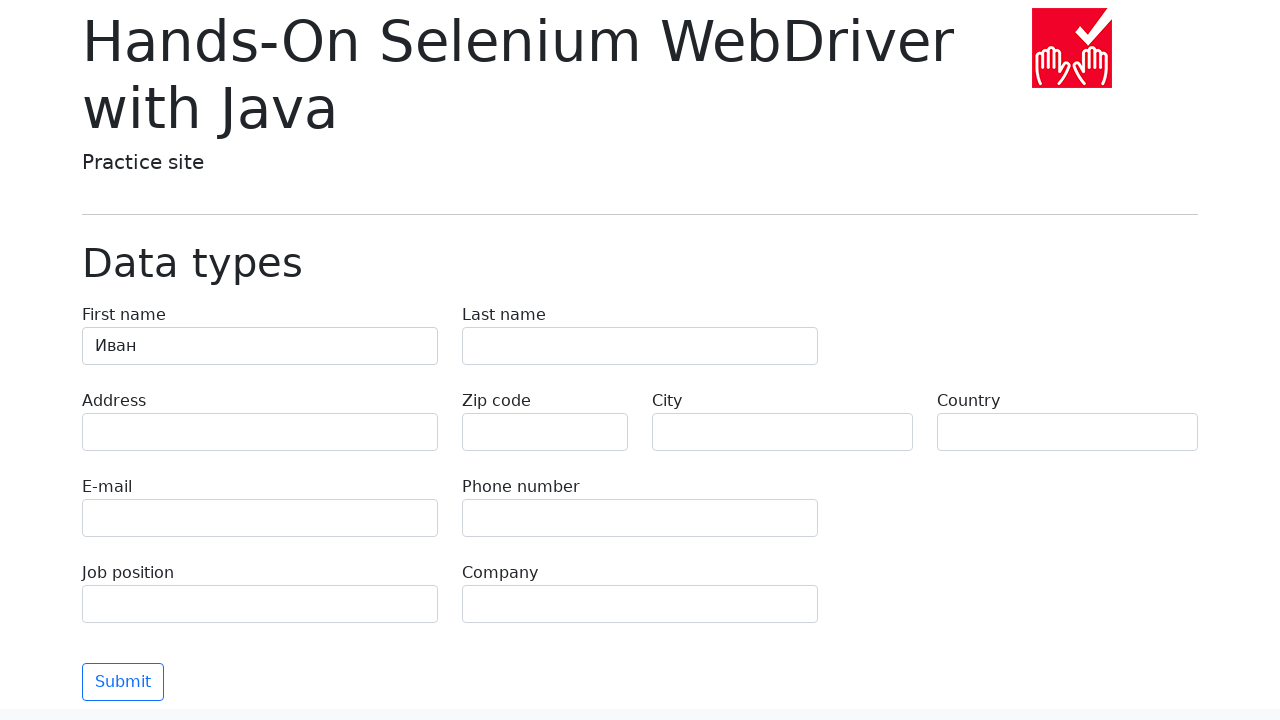

Filled last name field with 'Петров' on input[name='last-name']
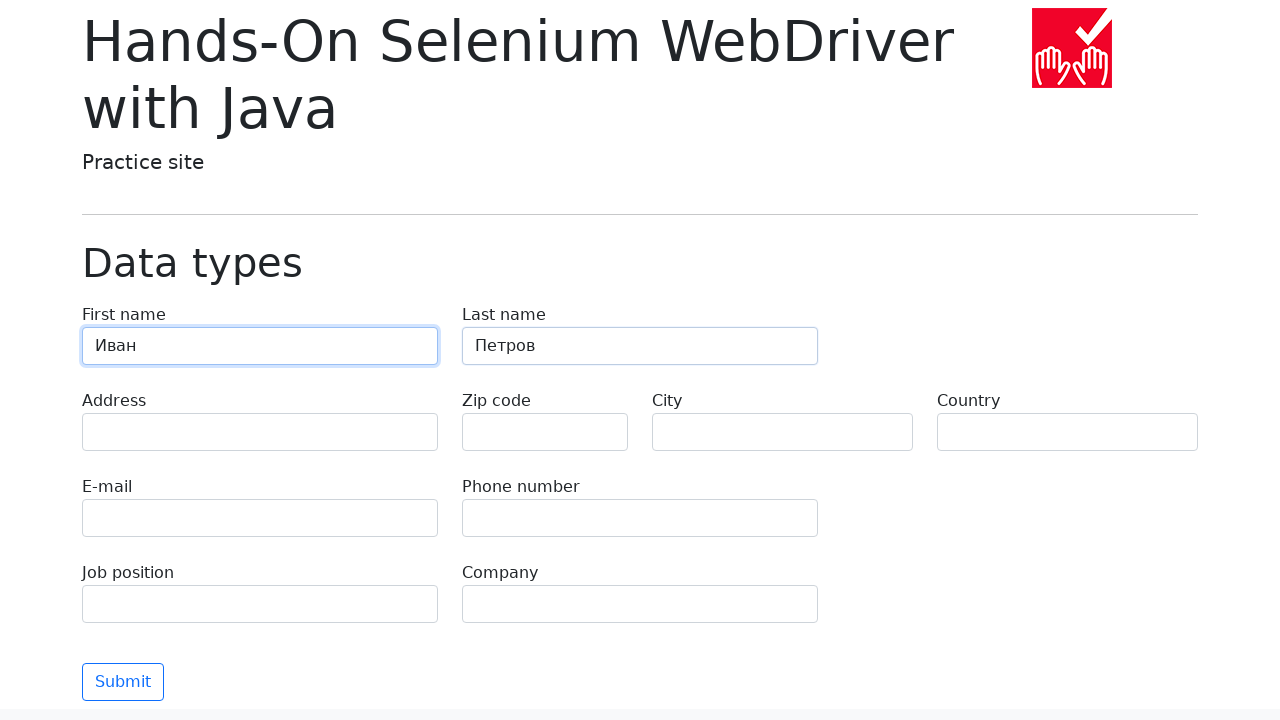

Filled address field with 'Ленина, 55-3' on input[name='address']
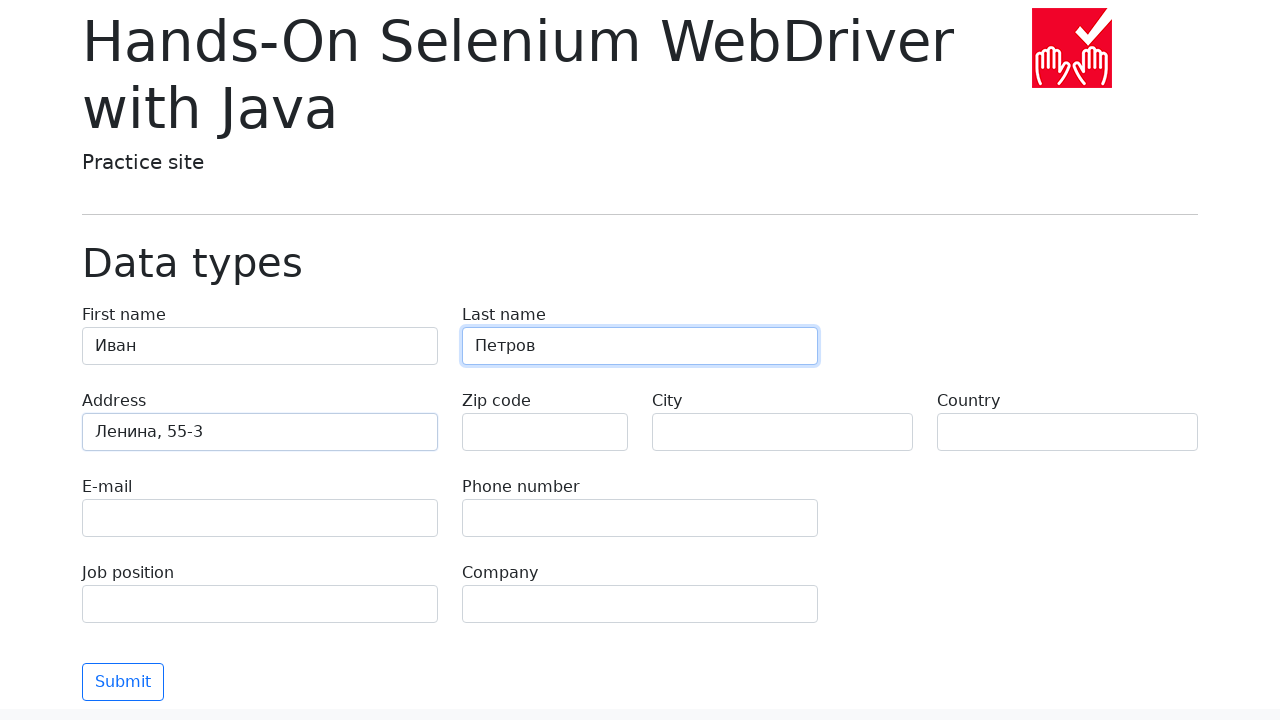

Filled email field with 'test@skypro.com' on input[name='e-mail']
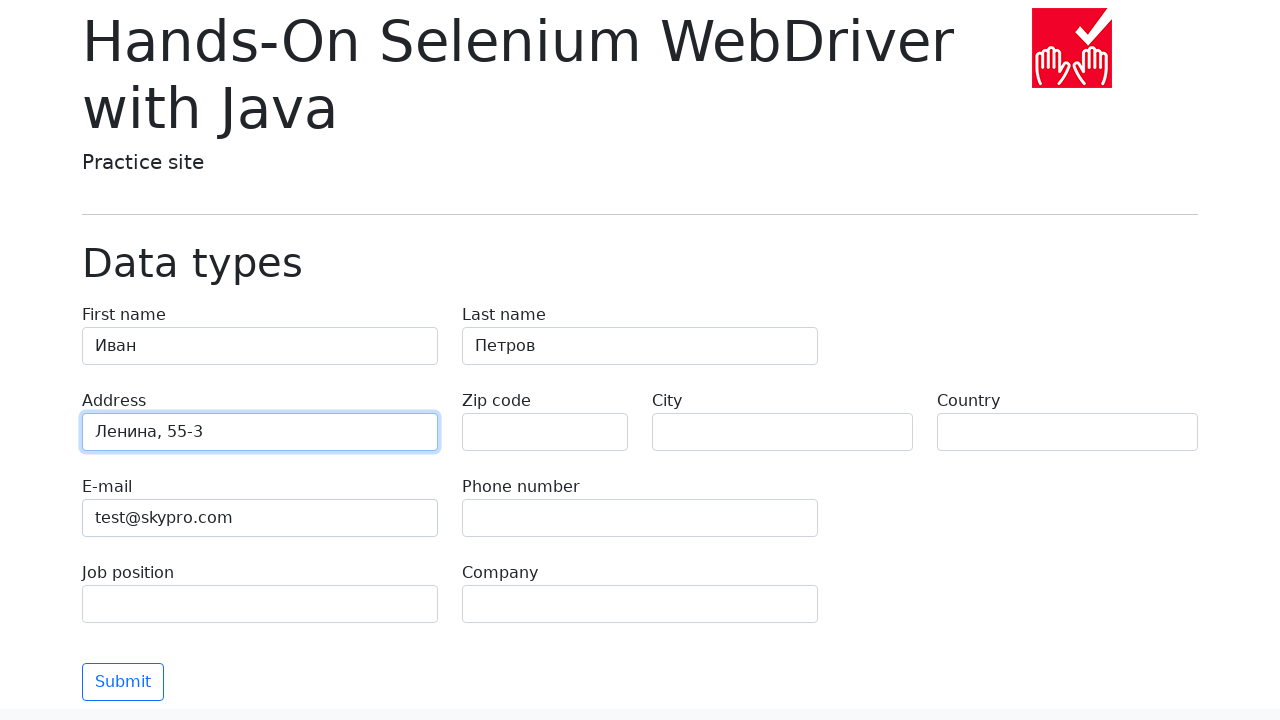

Filled phone field with '+7985899998787' on input[name='phone']
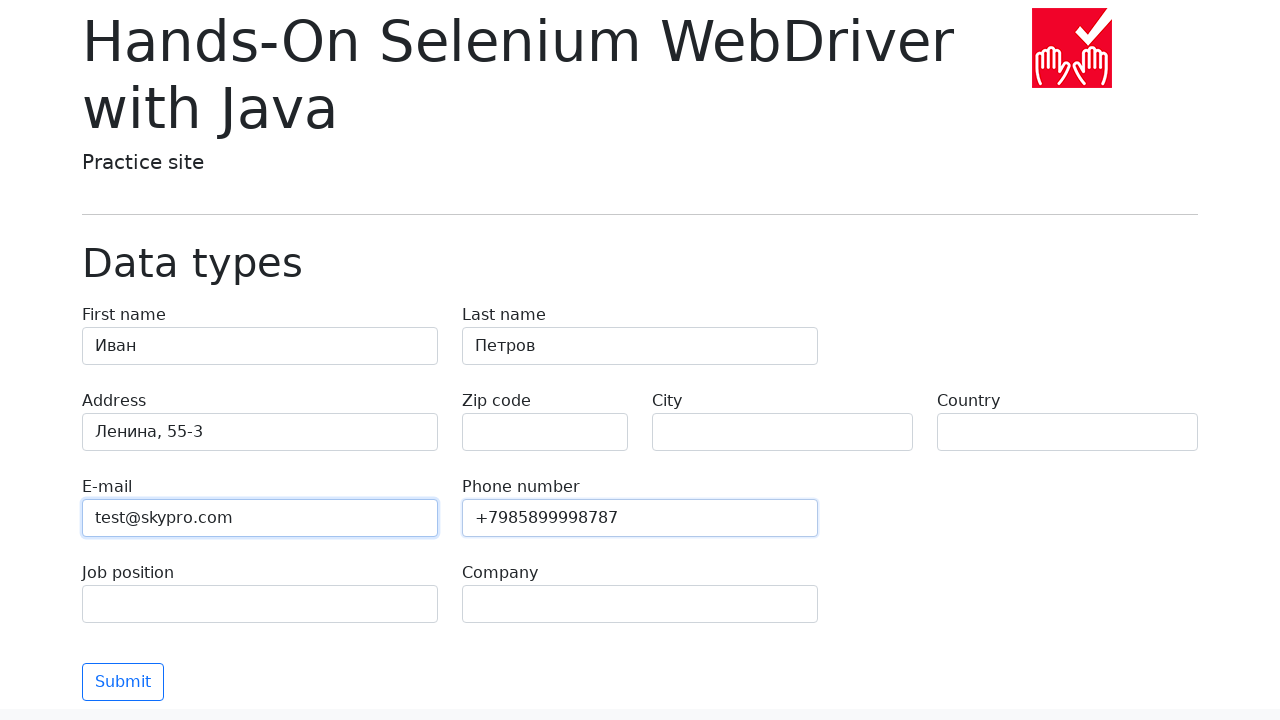

Left zip code field empty to trigger validation error on input[name='zip-code']
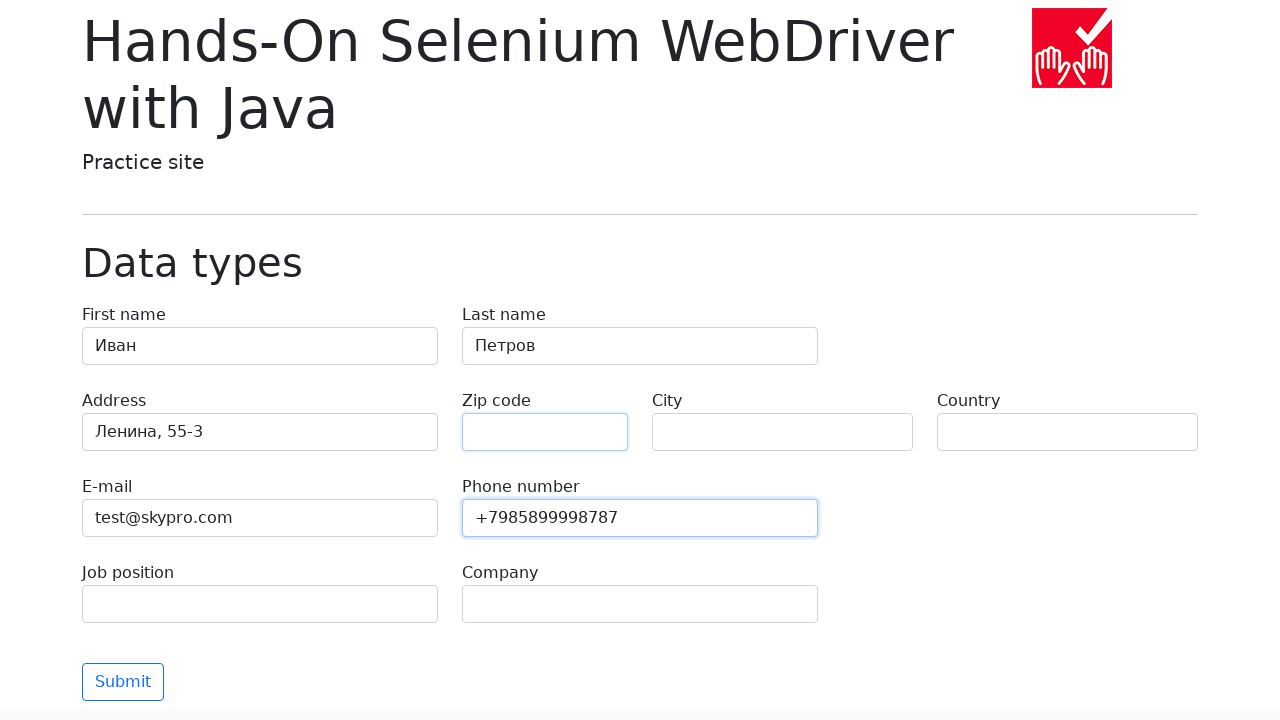

Filled city field with 'Москва' on input[name='city']
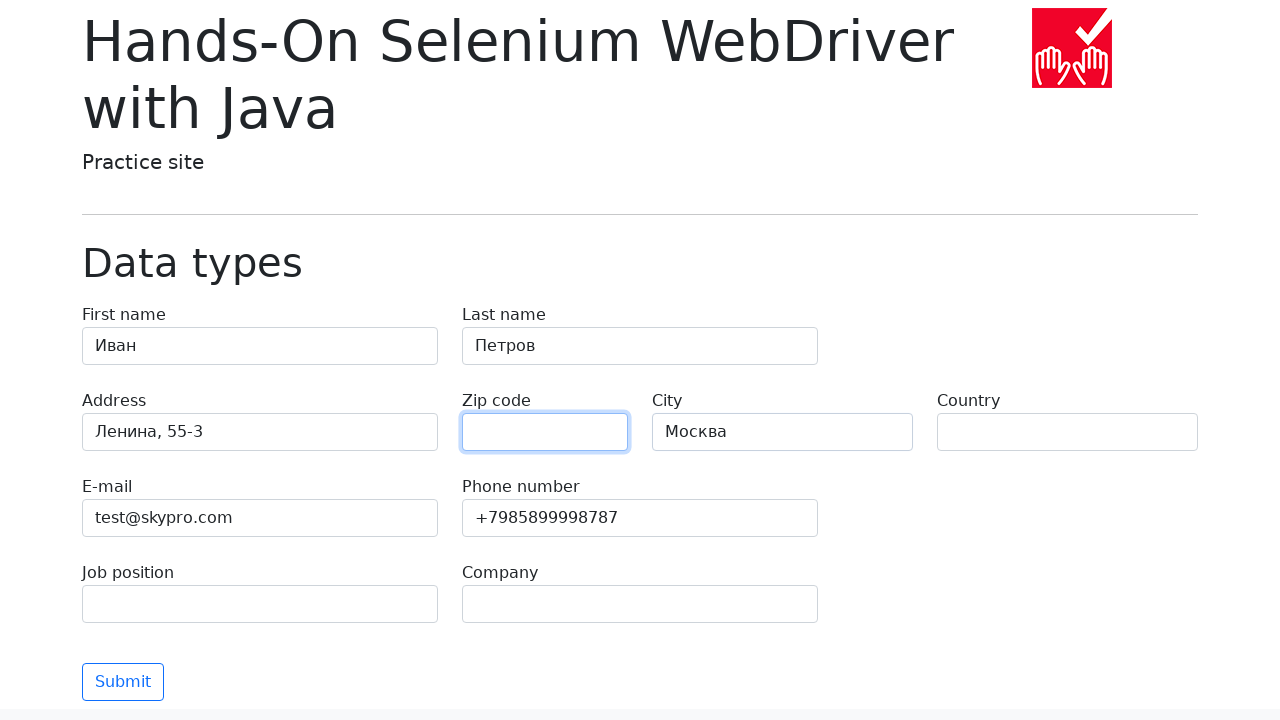

Filled country field with 'Россия' on input[name='country']
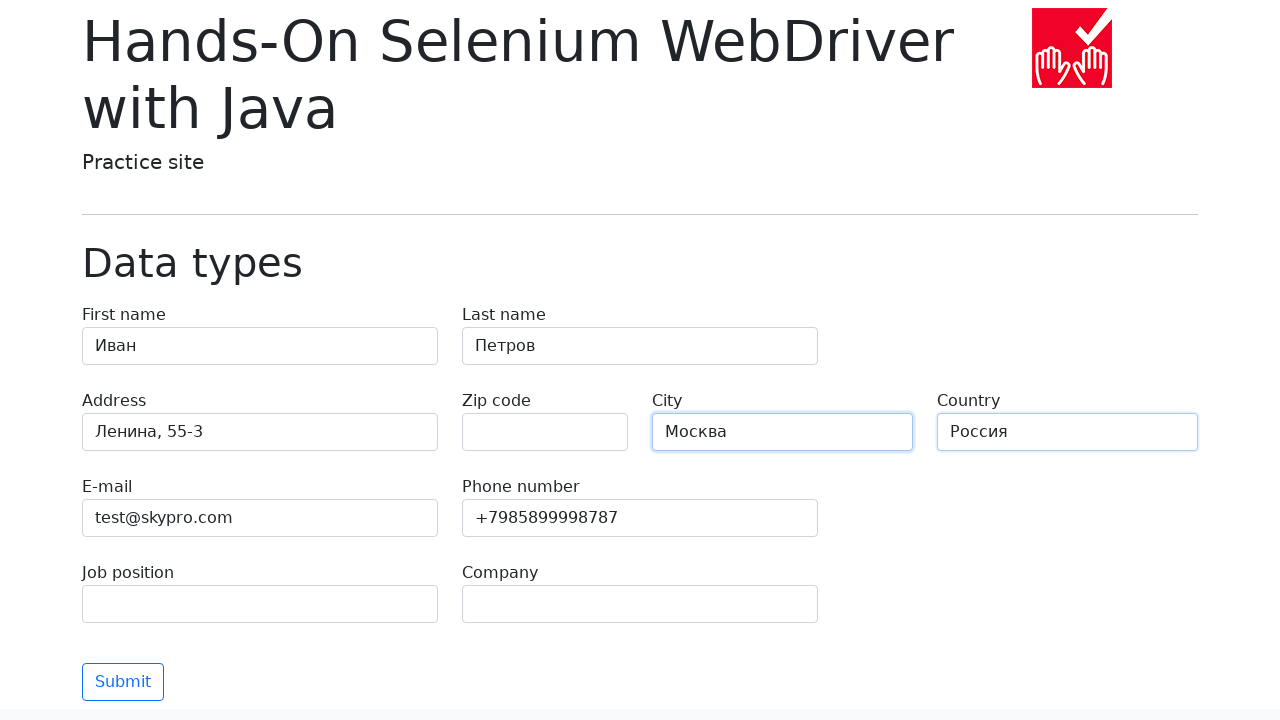

Filled job position field with 'QA' on input[name='job-position']
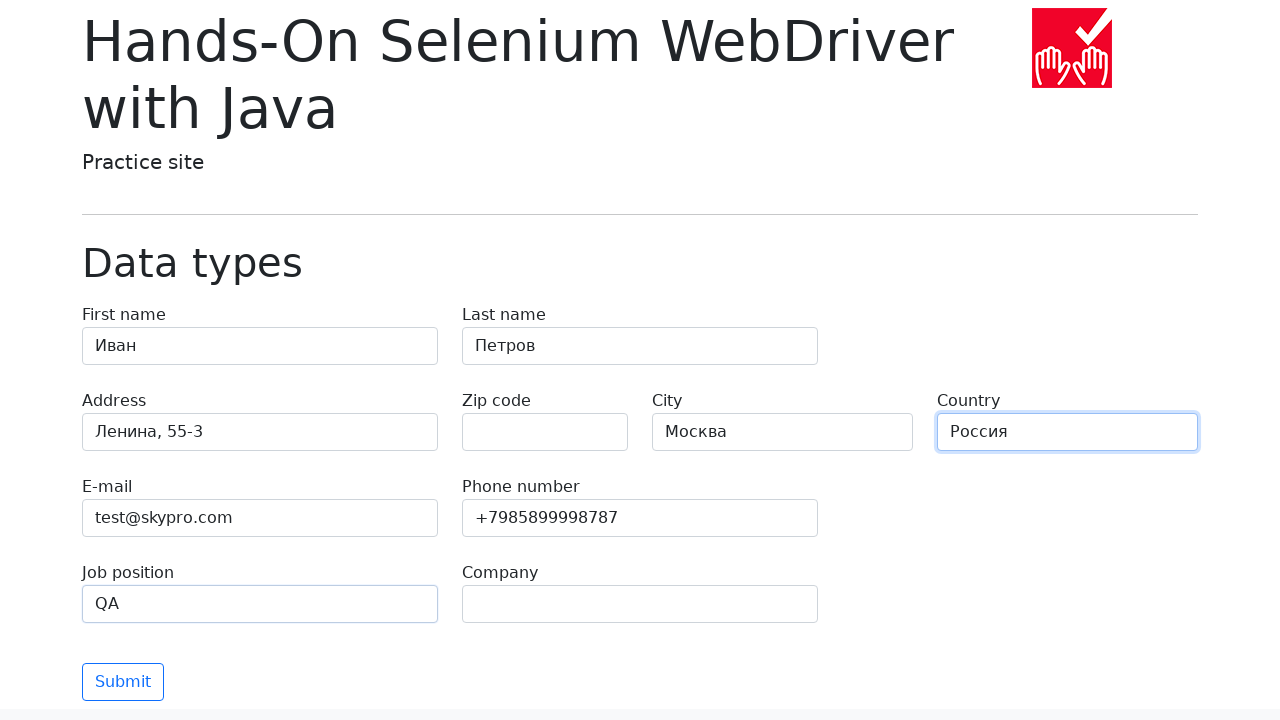

Filled company field with 'SkyPro' on input[name='company']
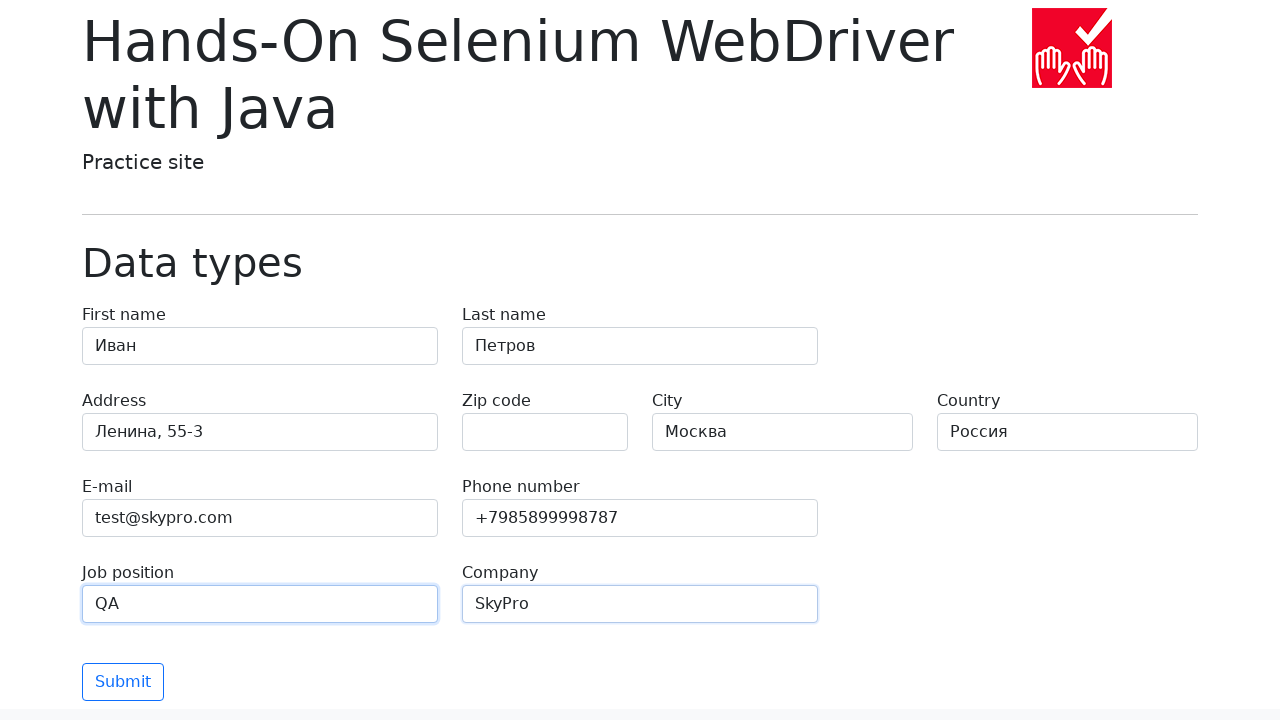

Clicked Submit button to submit the form at (123, 682) on xpath=//button[text()='Submit']
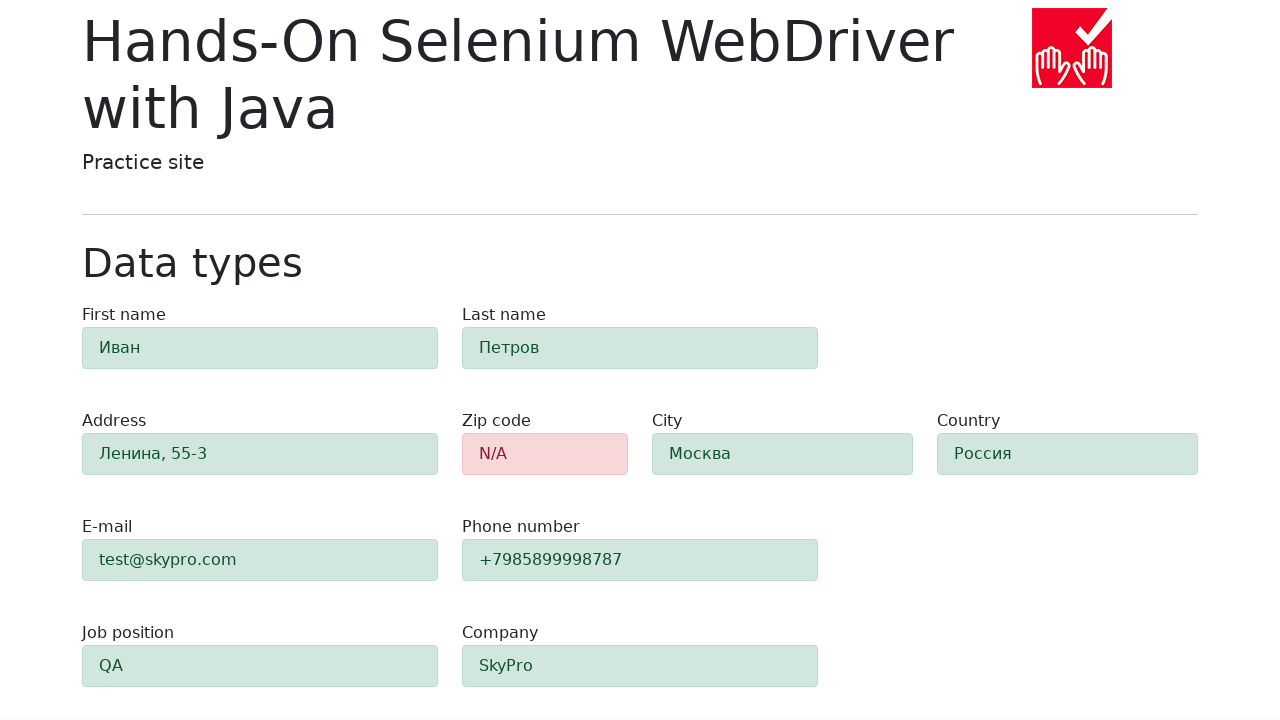

Form validation completed and zip code field is visible
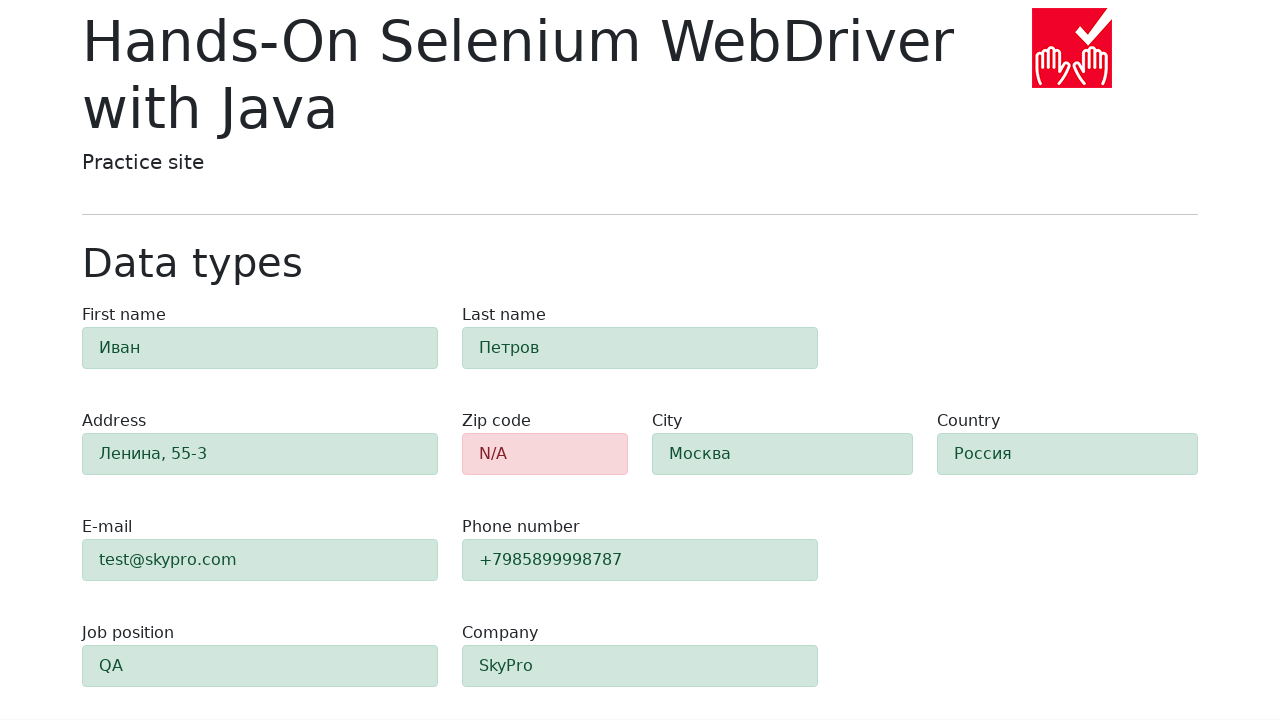

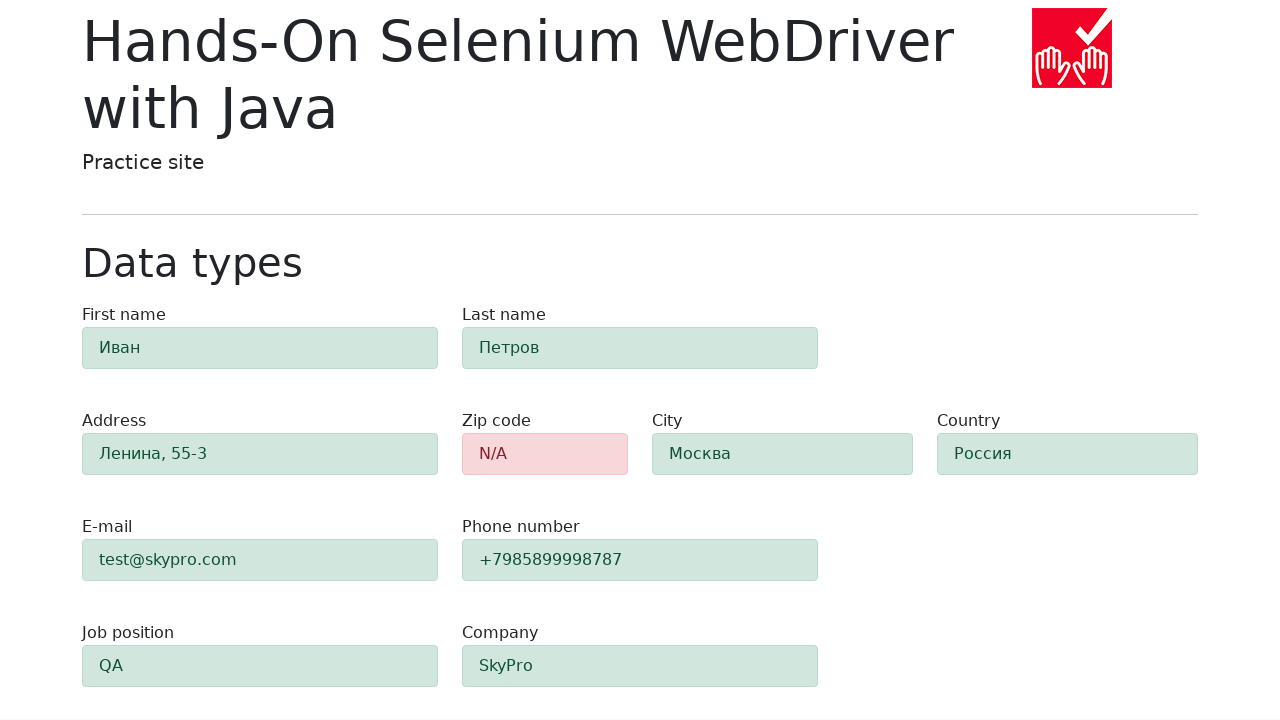